Tests scrolling functionality by scrolling to footer and verifying scroll position changes

Starting URL: https://webdriver.io/

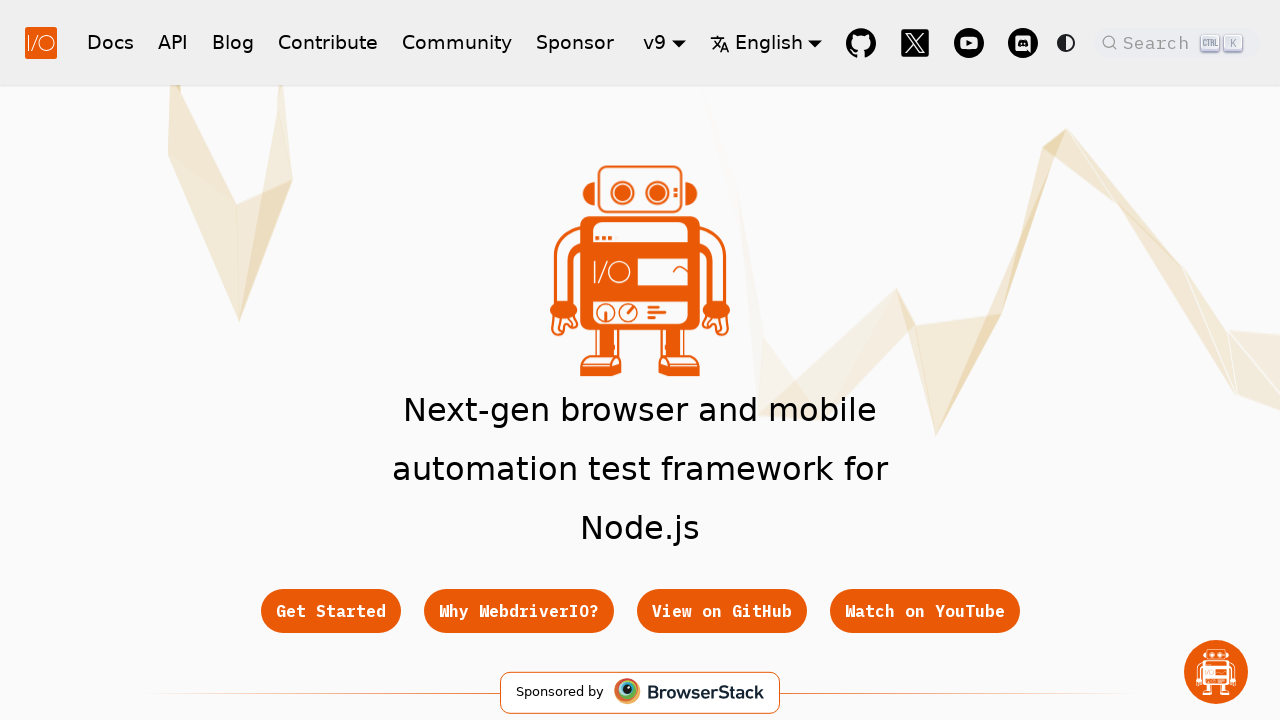

Evaluated initial scroll position
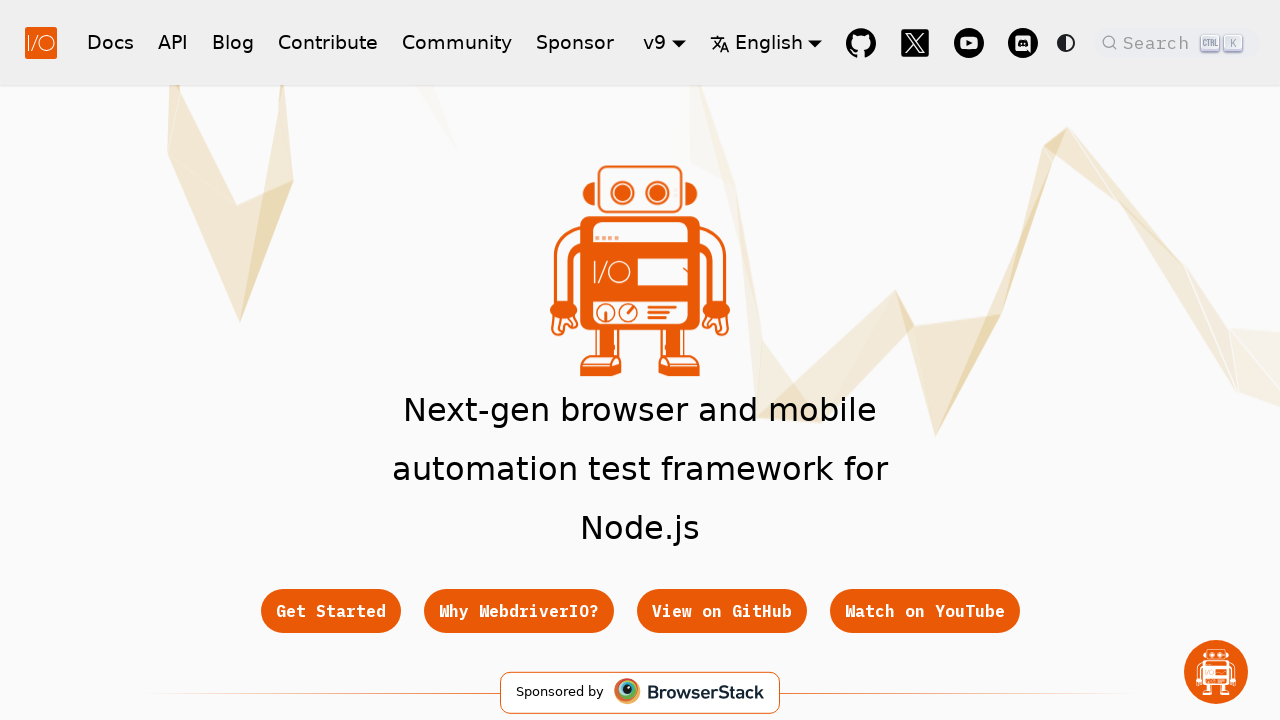

Verified initial scroll position is at top [0, 0]
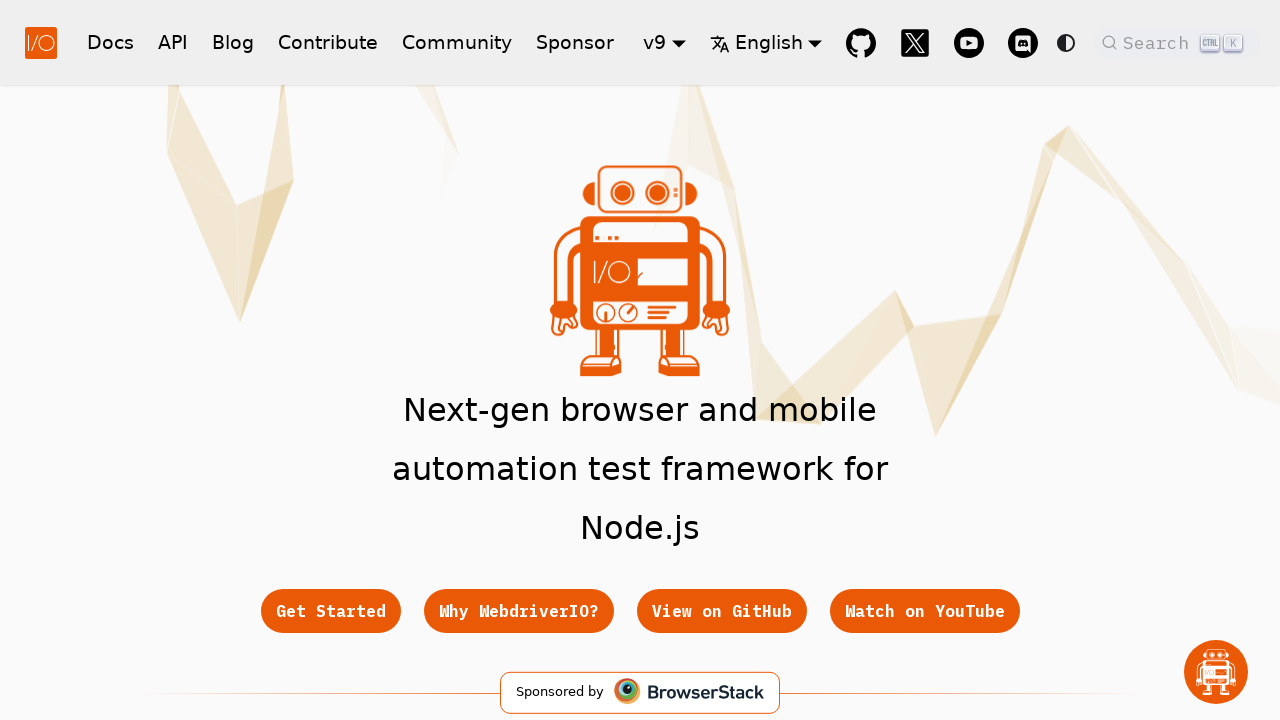

Scrolled footer into view
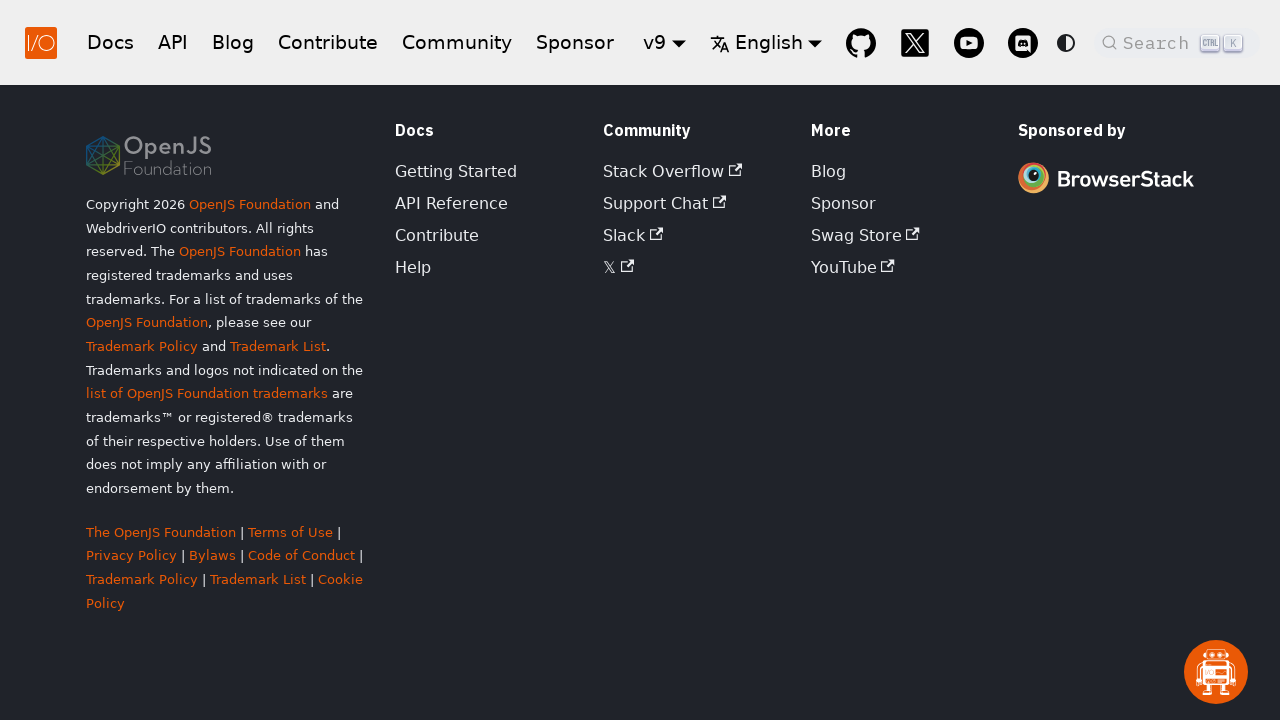

Evaluated scroll position after scrolling down
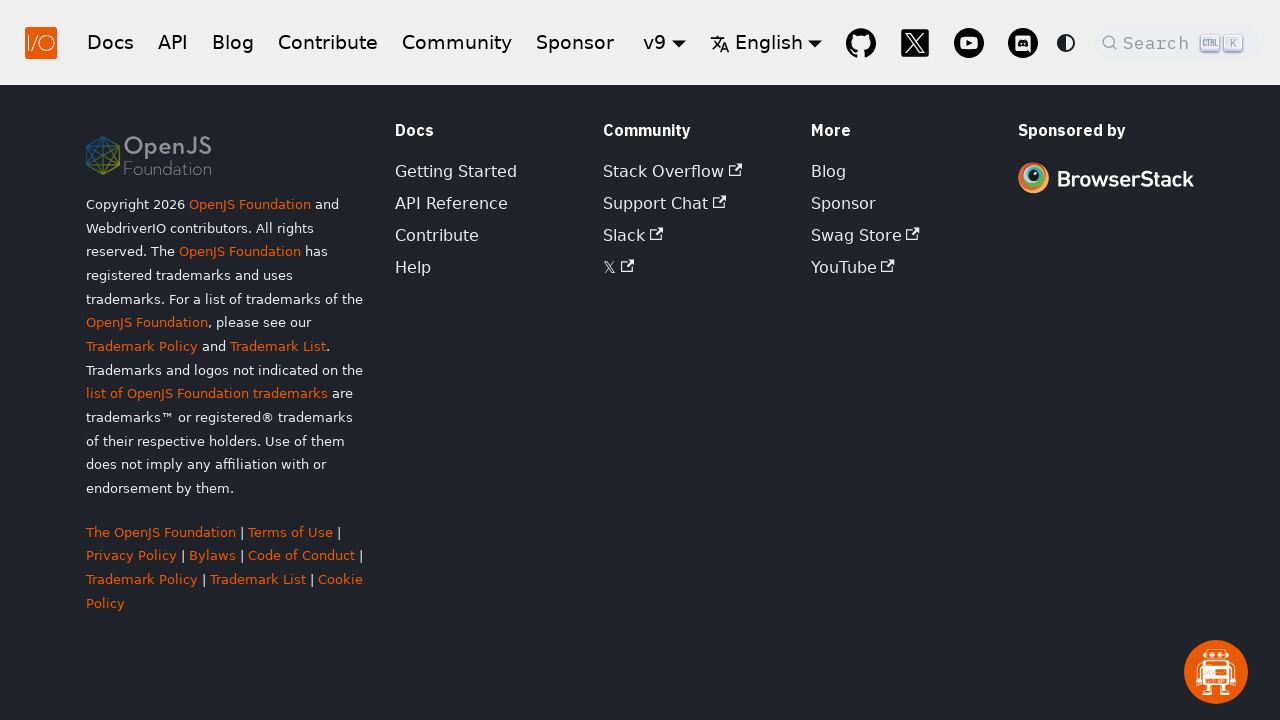

Verified scroll position changed - vertical scroll greater than 100 pixels
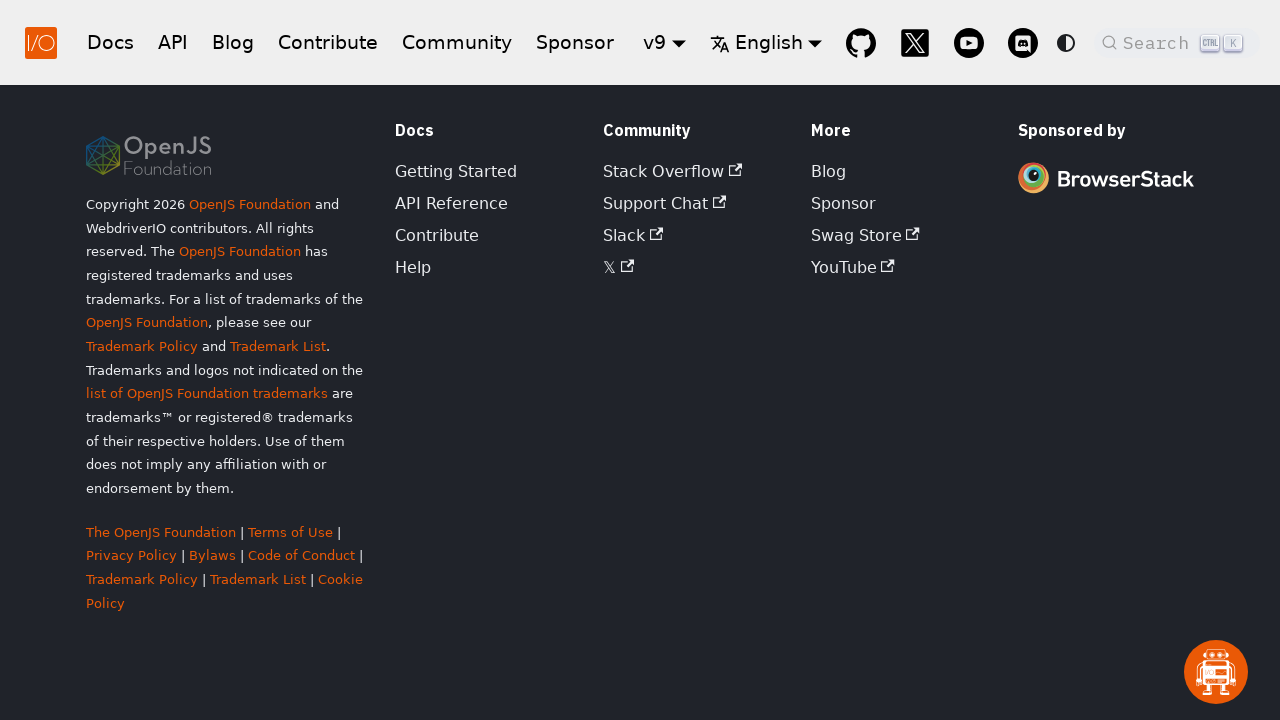

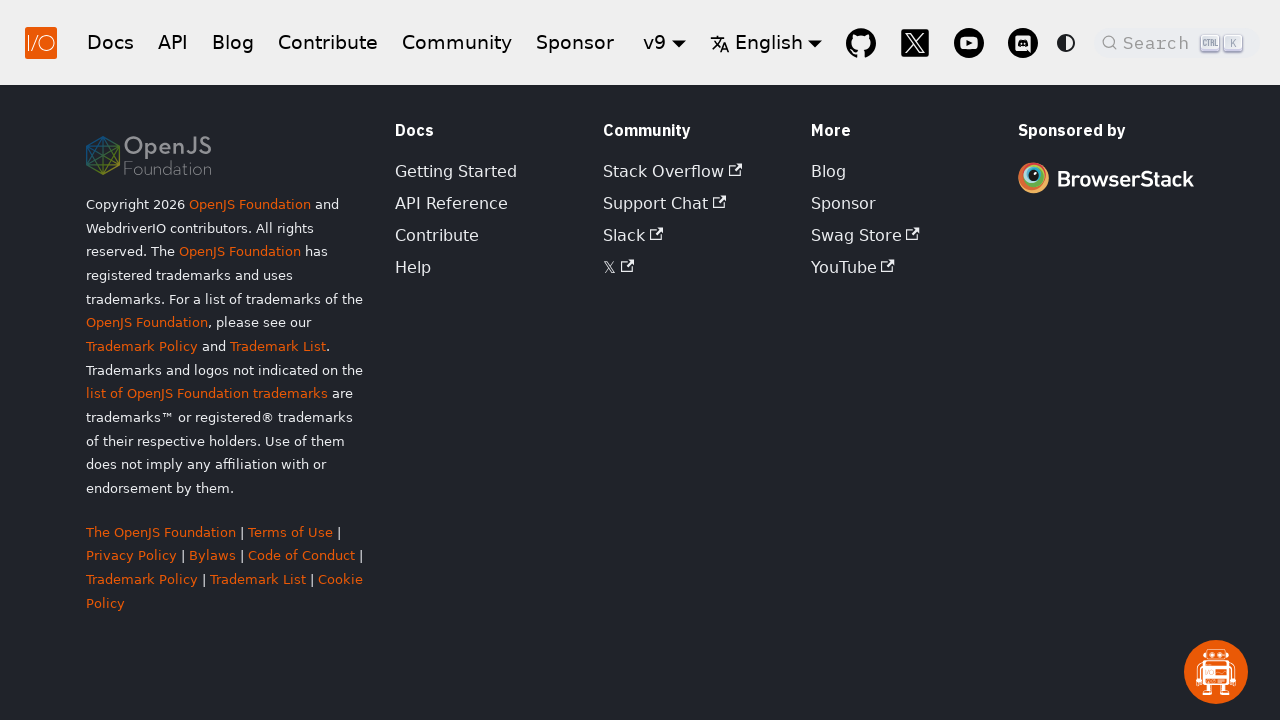